Tests show/hide functionality of a text box element

Starting URL: https://rahulshettyacademy.com/AutomationPractice/

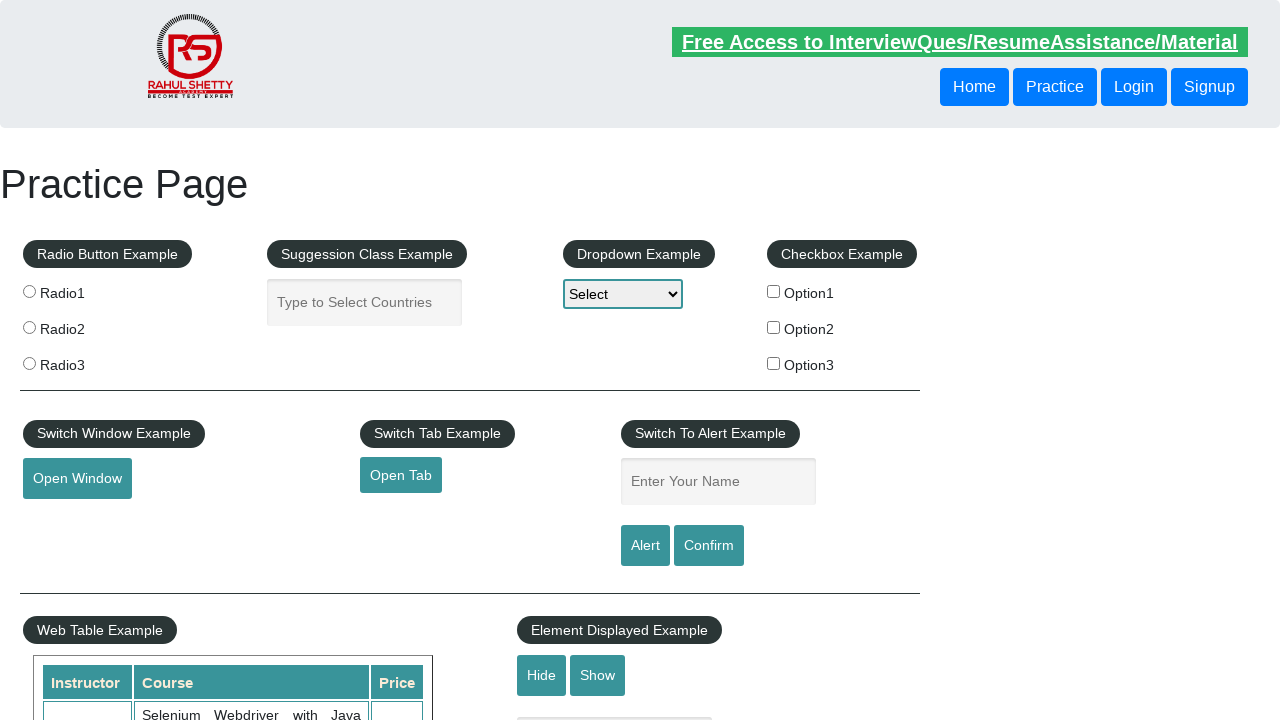

Filled text box with 'Arijit' while visible on #displayed-text
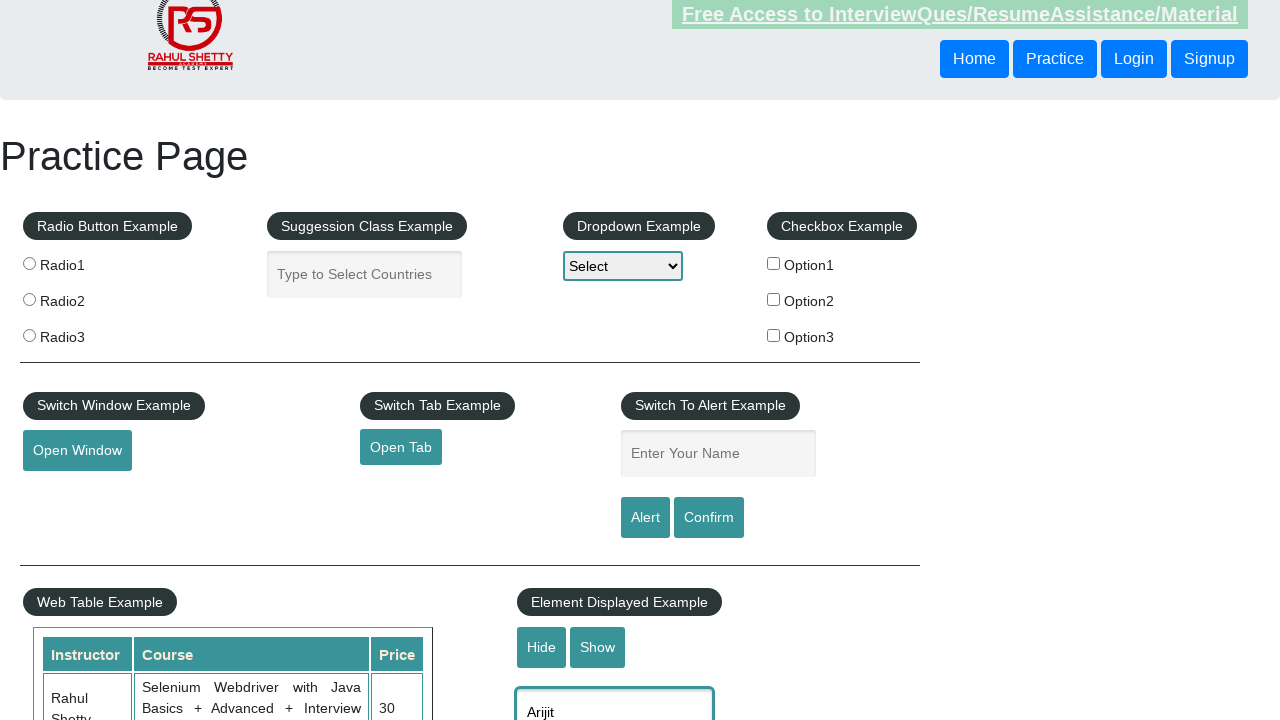

Clicked hide button to hide text box at (542, 647) on #hide-textbox
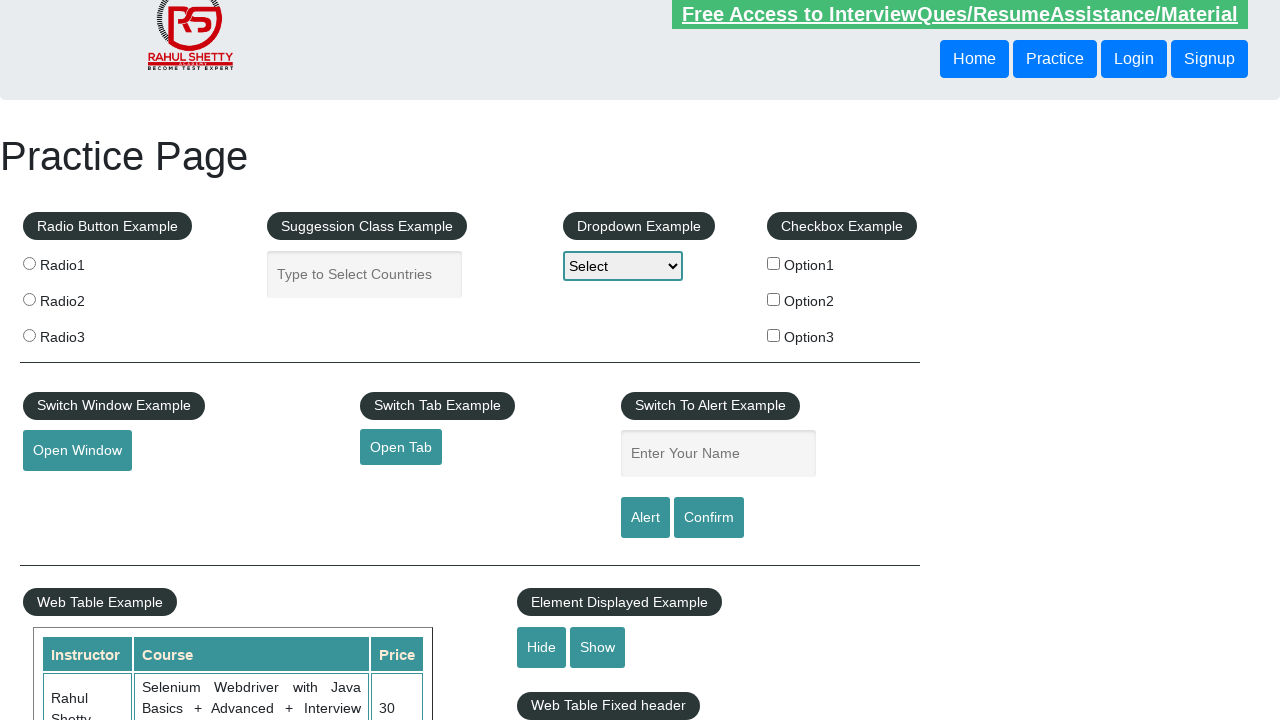

Clicked show button to display text box at (598, 647) on #show-textbox
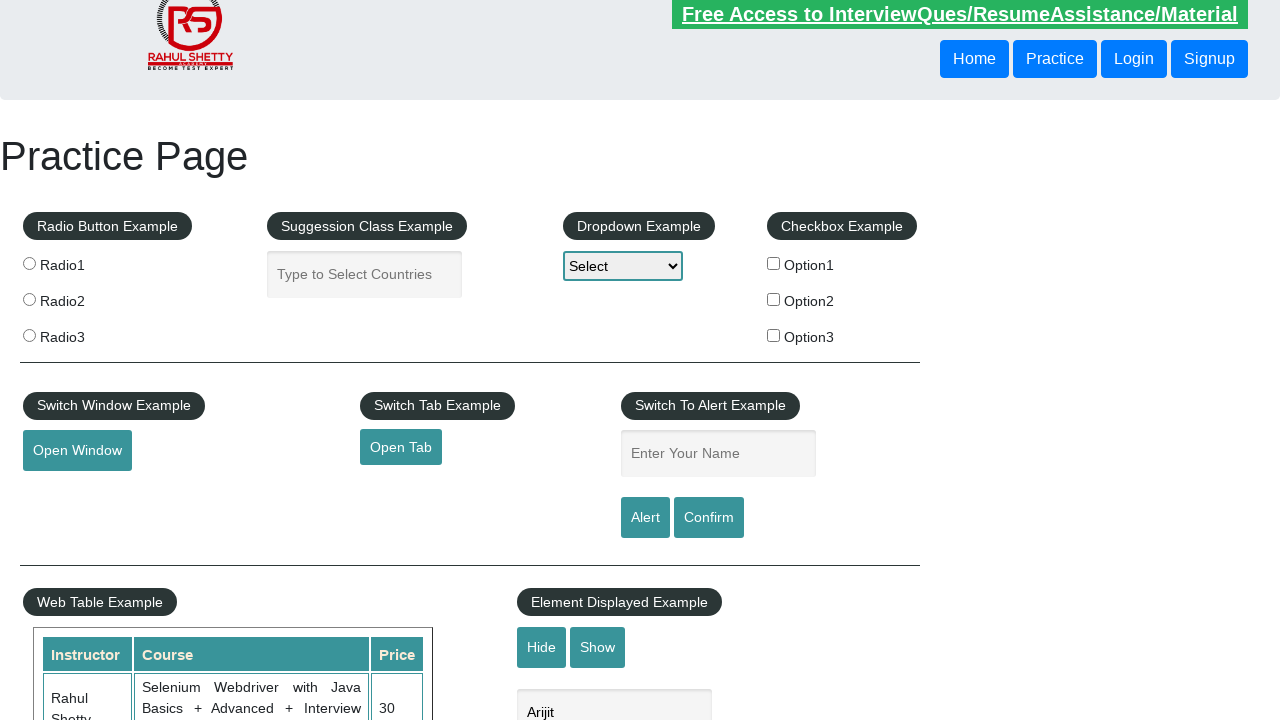

Text box is now visible after show action
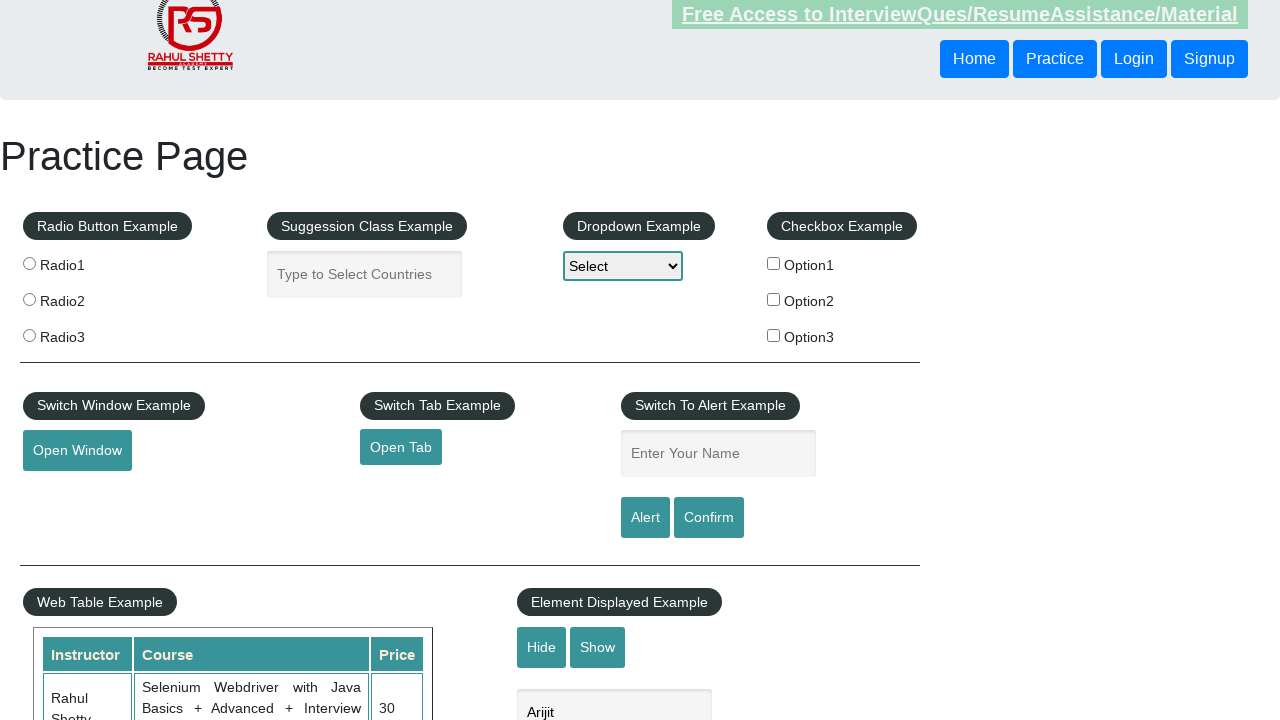

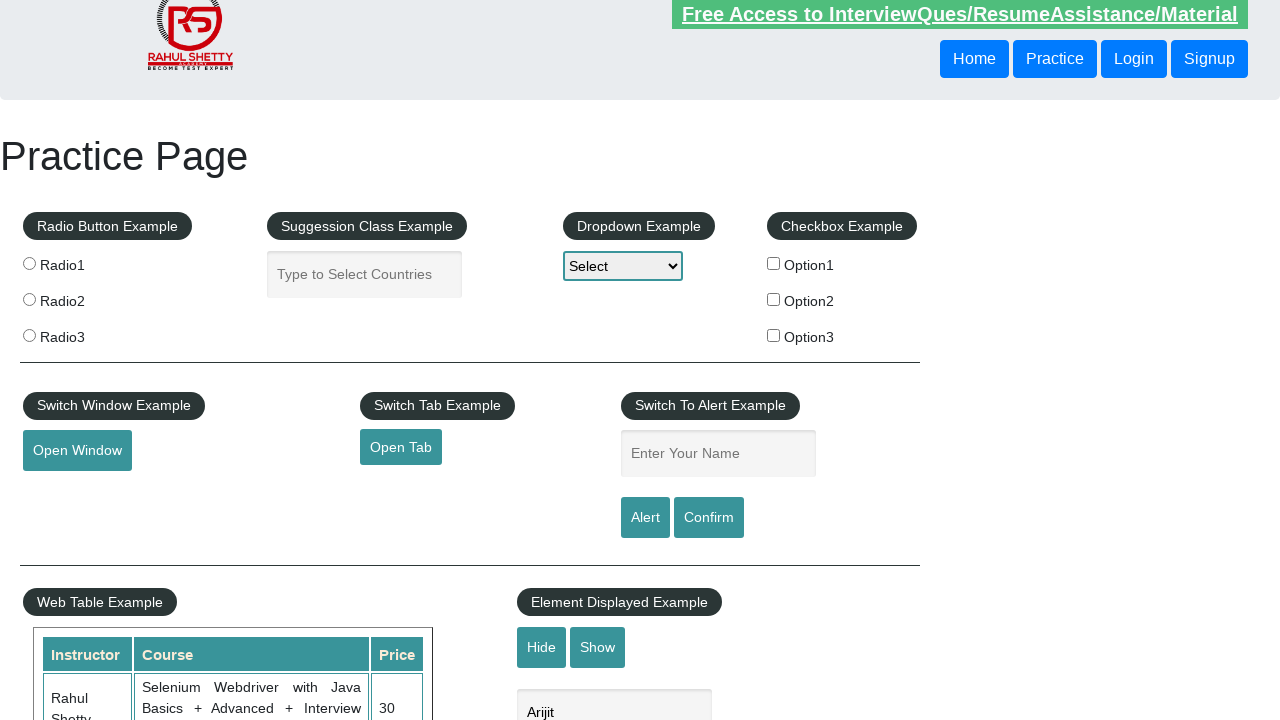